Opens a Google Form with pre-filled data via URL parameters (name, email, phone, address, birthdate) and submits the form by clicking the submit button.

Starting URL: https://docs.google.com/forms/d/e/1FAIpQLSfoth2f2lJXwrpZSAwoW8iHeKOBnx4Ks7jesk_t65MLb_Otxw/viewform?usp=pp_url&entry.1029139045=TestUser&entry.387916820=testuser@gmail.com&entry.1239014792=080-1234-5678&entry.1382078040=Tokyo&entry.731826105_year=1995&entry.731826105_month=3&entry.731826105_day=22

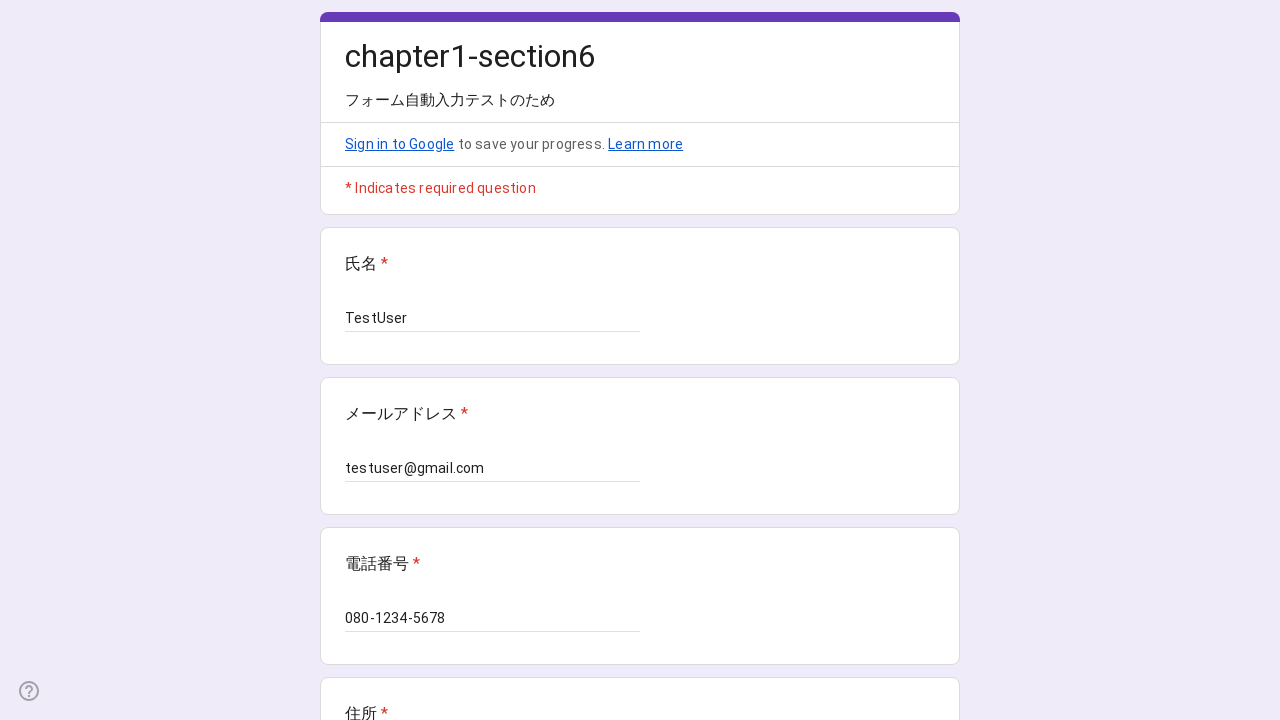

Form loaded and displayed
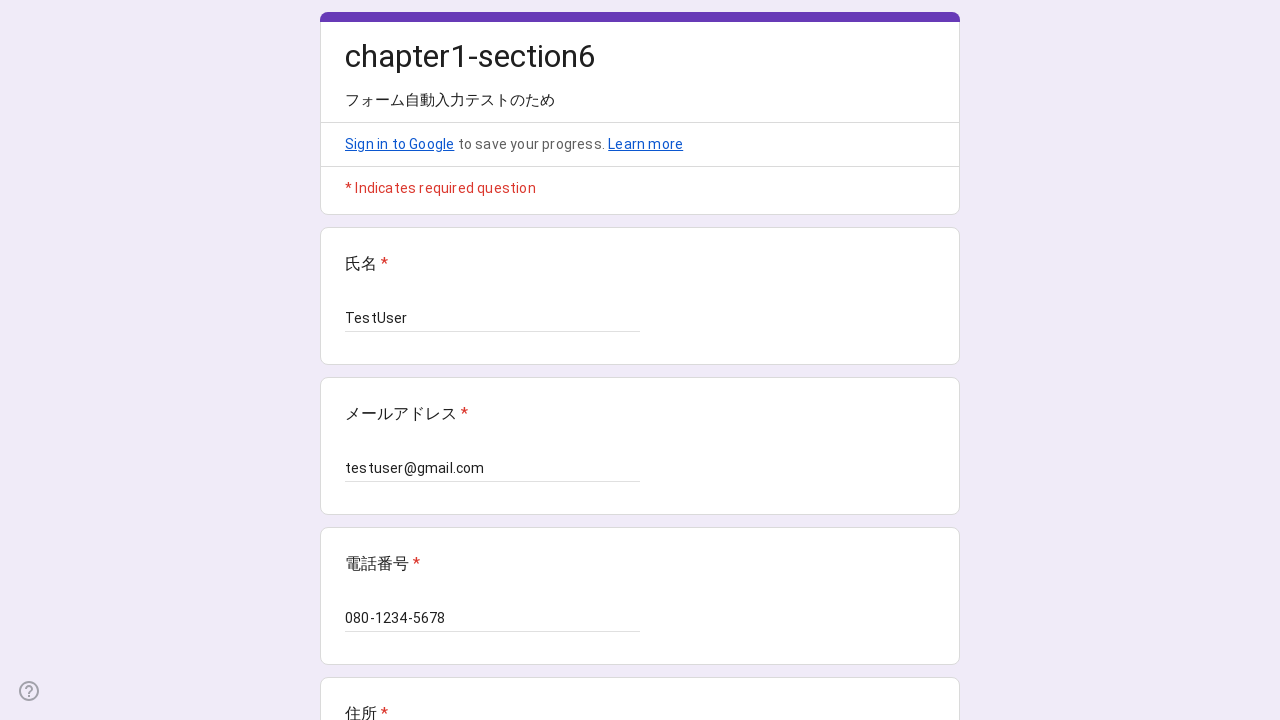

Clicked Google Form submit button at (369, 533) on xpath=//*[@id="mG61Hd"]/div[2]/div/div[3]/div[1]/div[1]/div
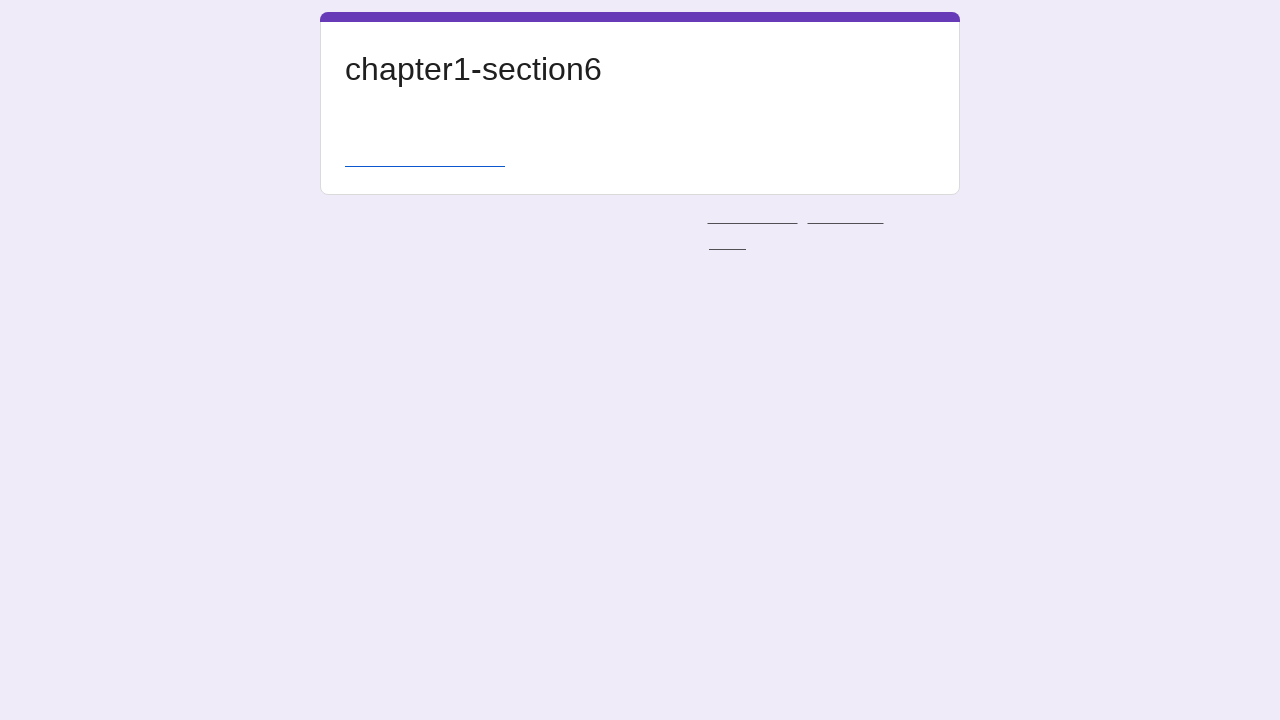

Waited 2 seconds for form submission confirmation
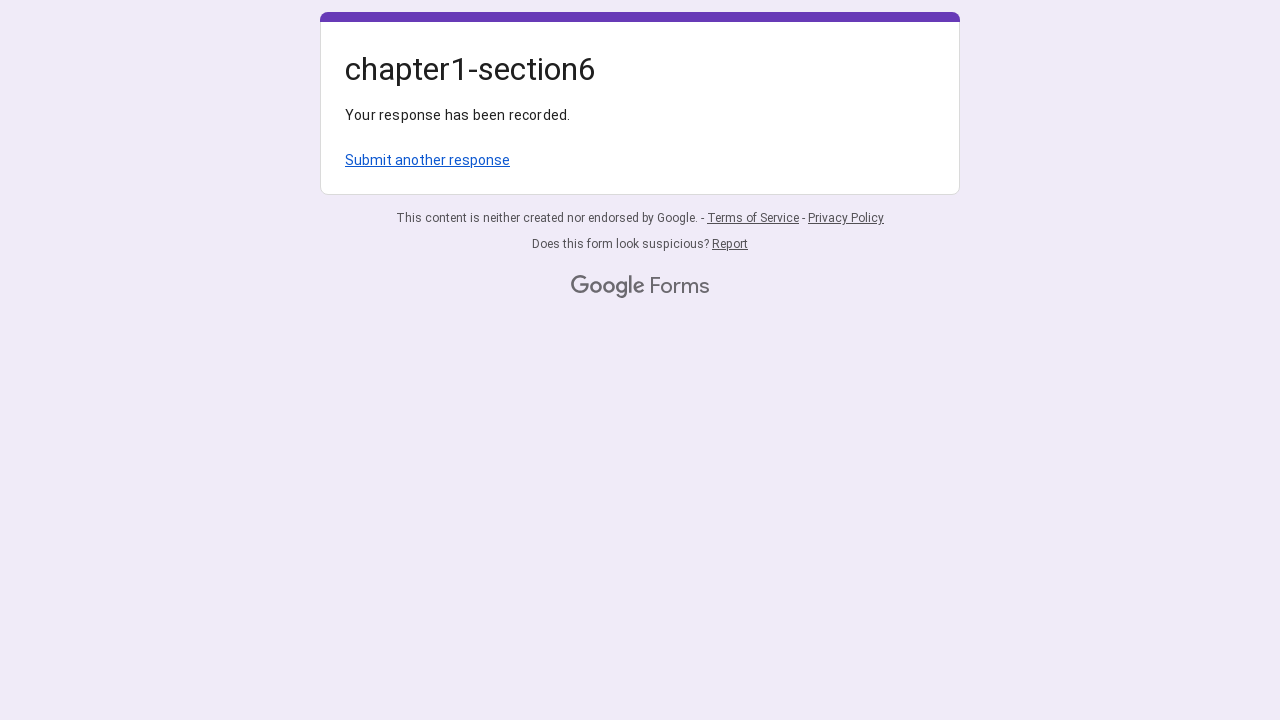

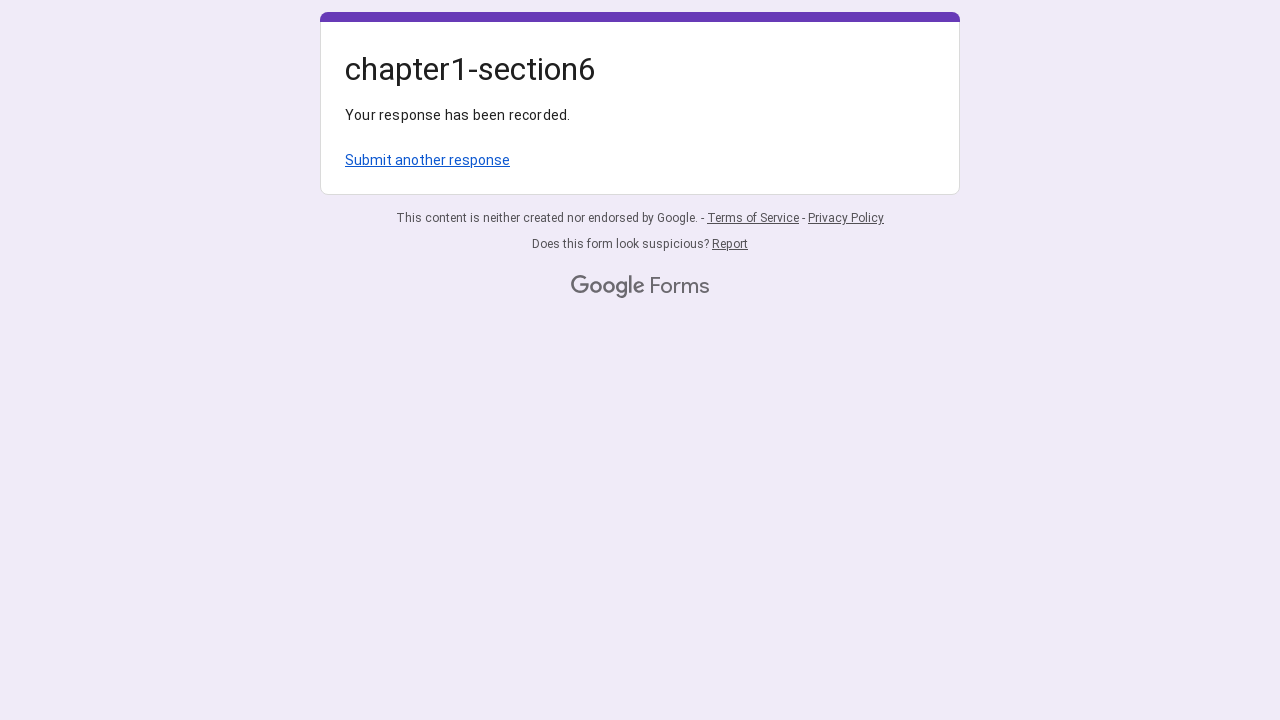